Tests checkbox interactions by clicking checkboxes and verifying their states

Starting URL: https://the-internet.herokuapp.com/checkboxes

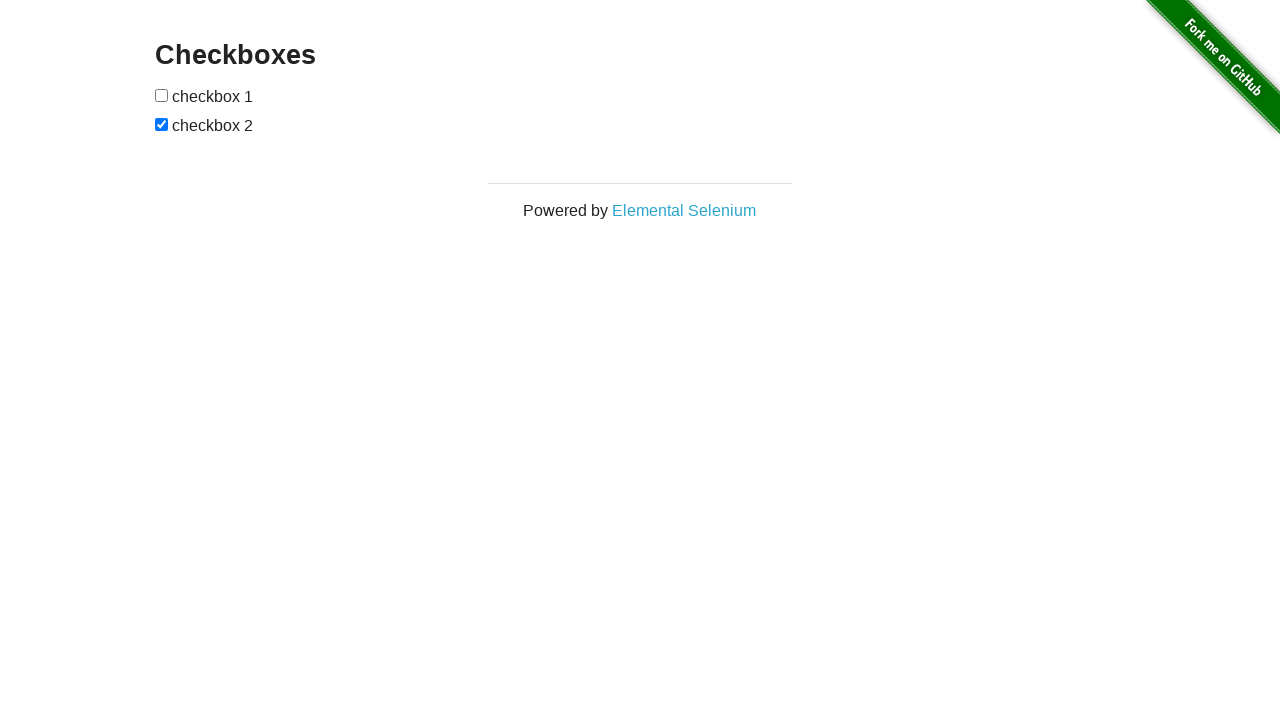

Located first checkbox element
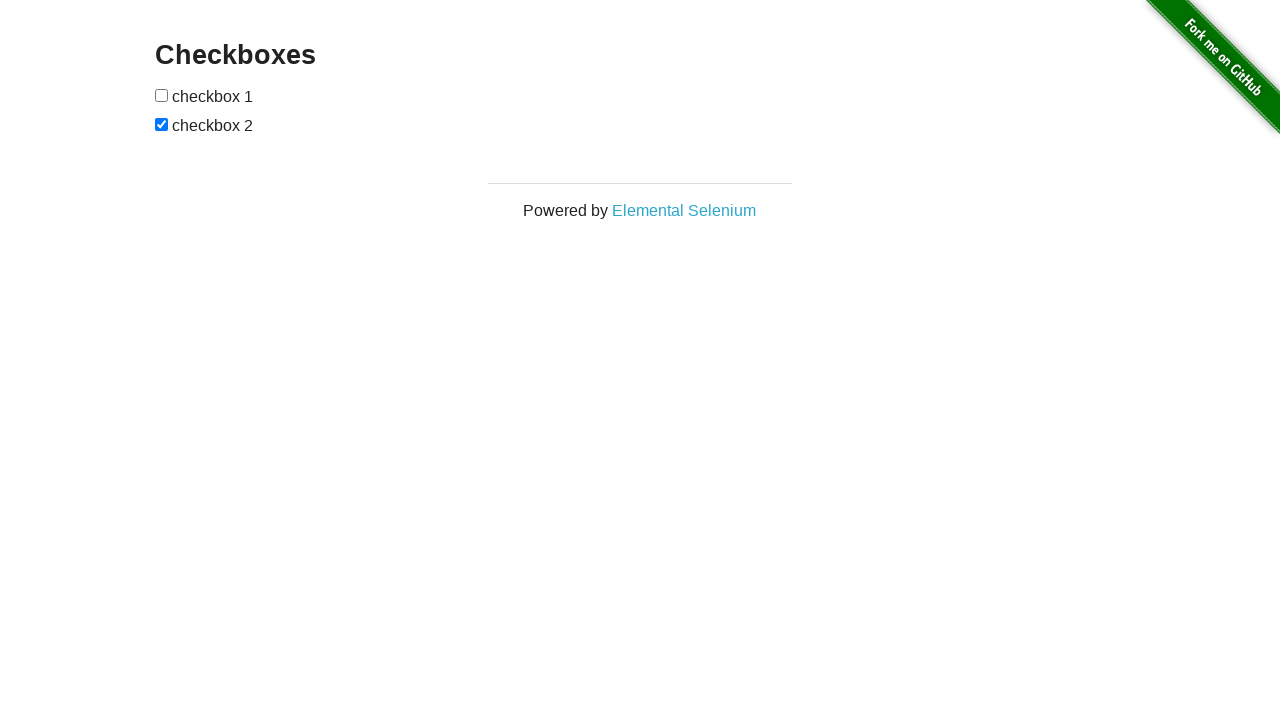

Located last checkbox element
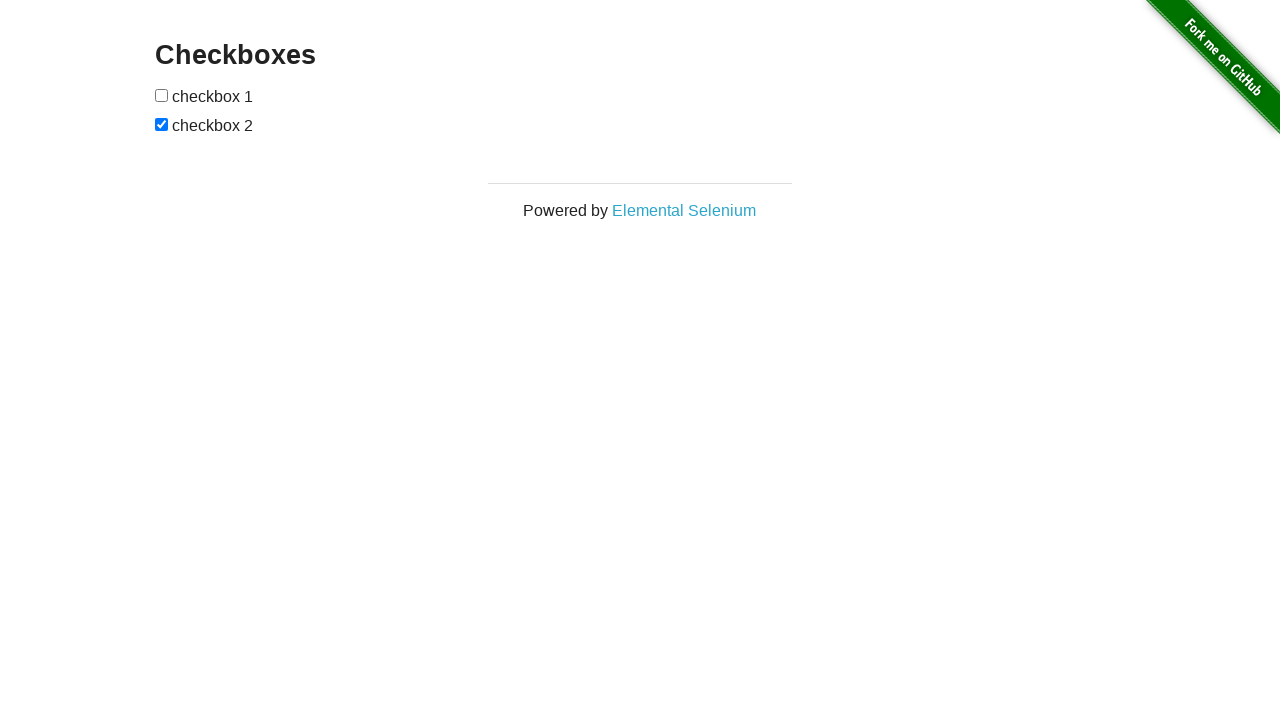

Clicked first checkbox at (162, 95) on form#checkboxes input[type='checkbox']:first-child
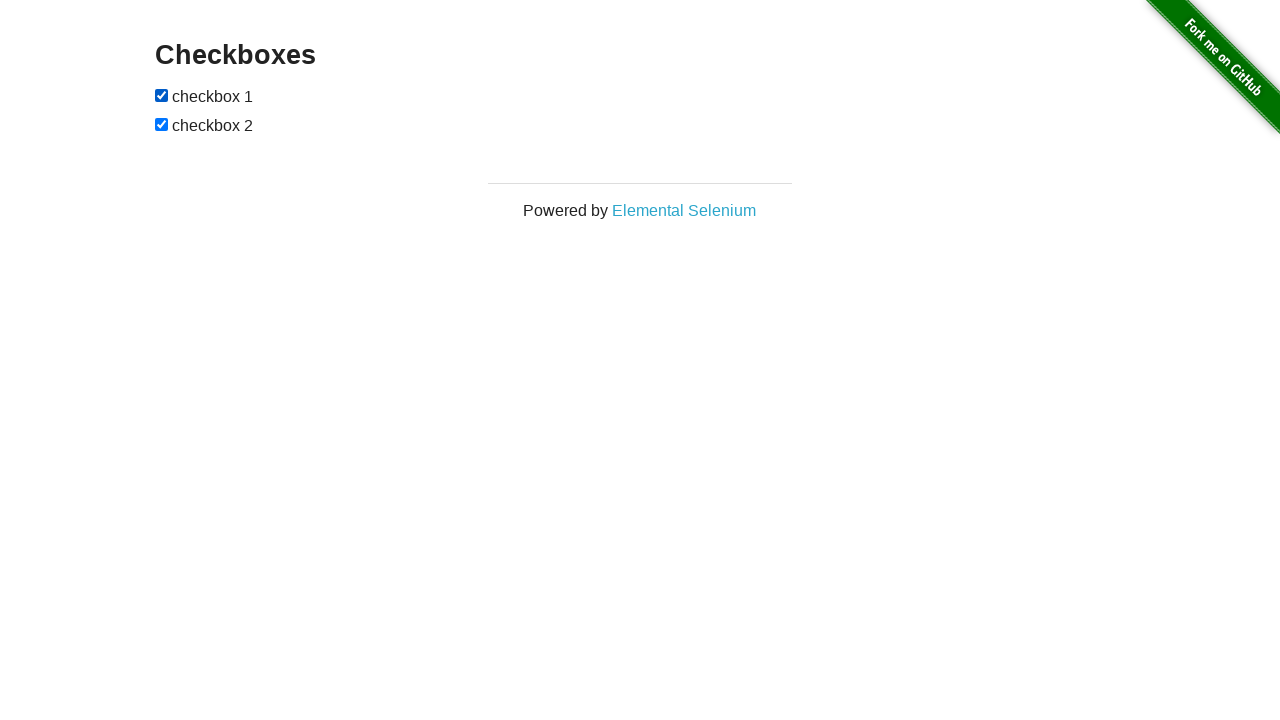

Clicked second checkbox at (162, 124) on form#checkboxes input[type='checkbox']:last-child
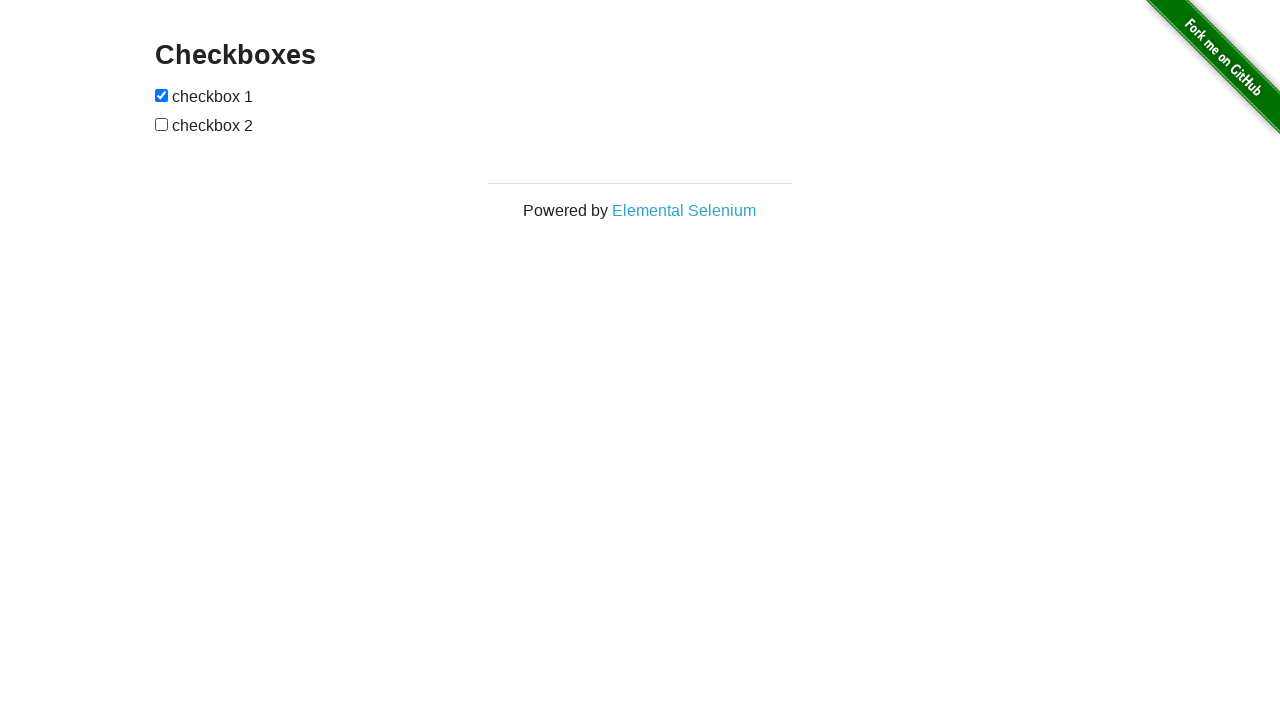

Verified first checkbox is checked
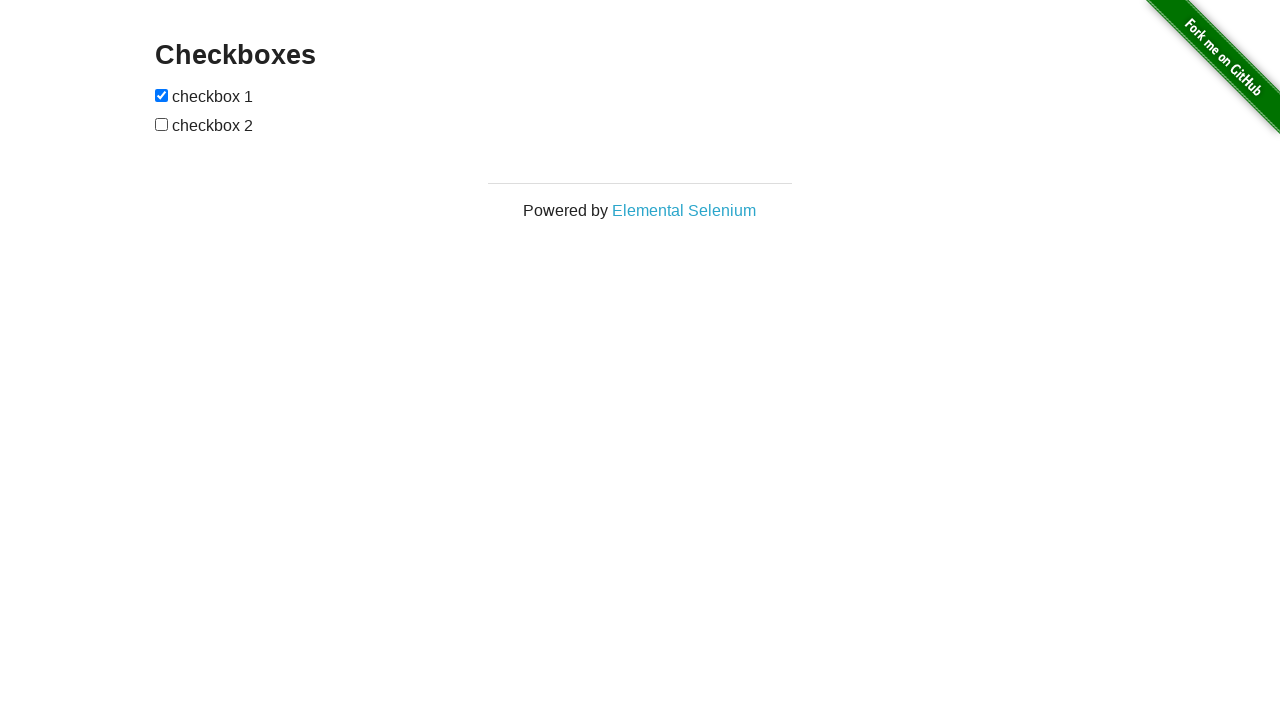

Verified second checkbox is unchecked
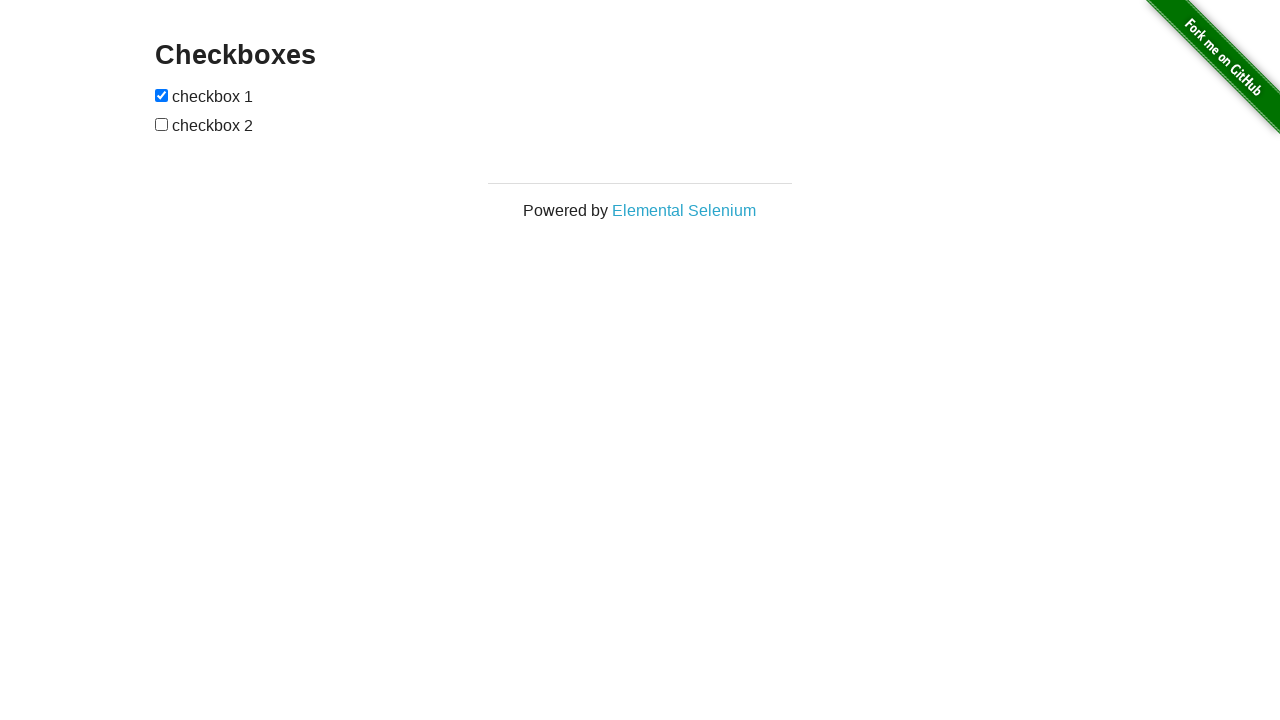

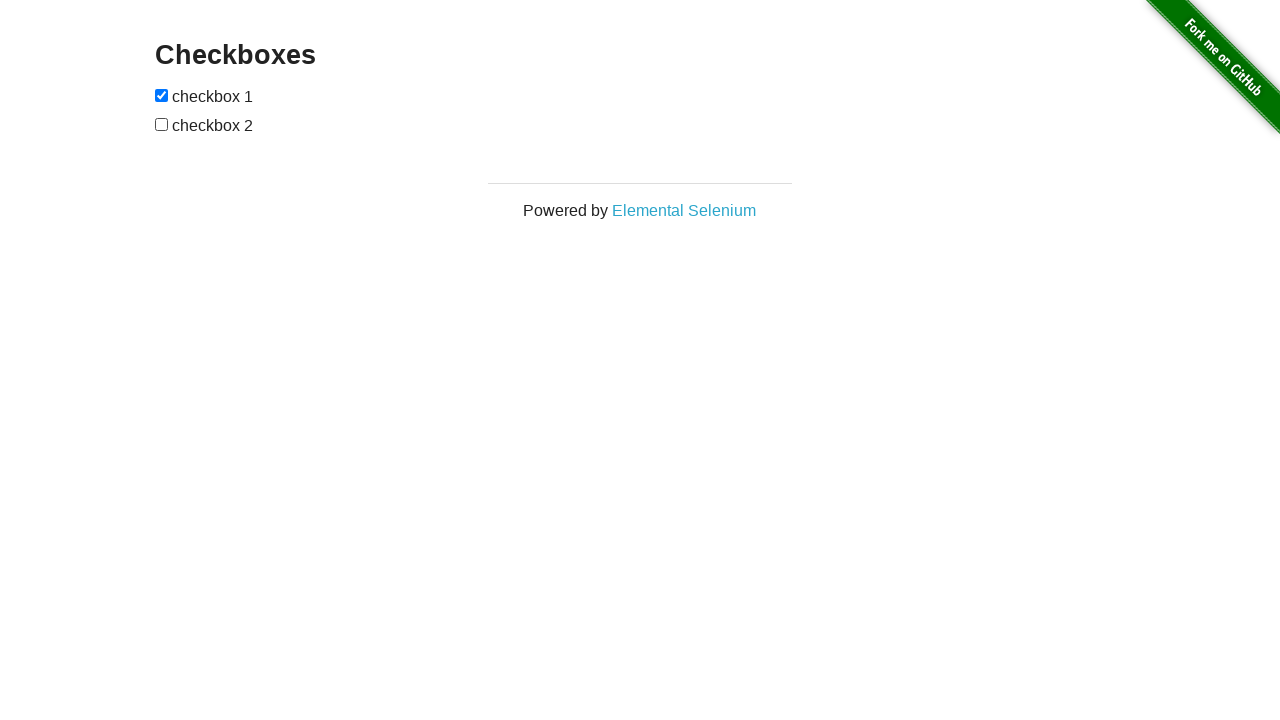